Tests that edits are saved when the input loses focus (blur event)

Starting URL: https://demo.playwright.dev/todomvc

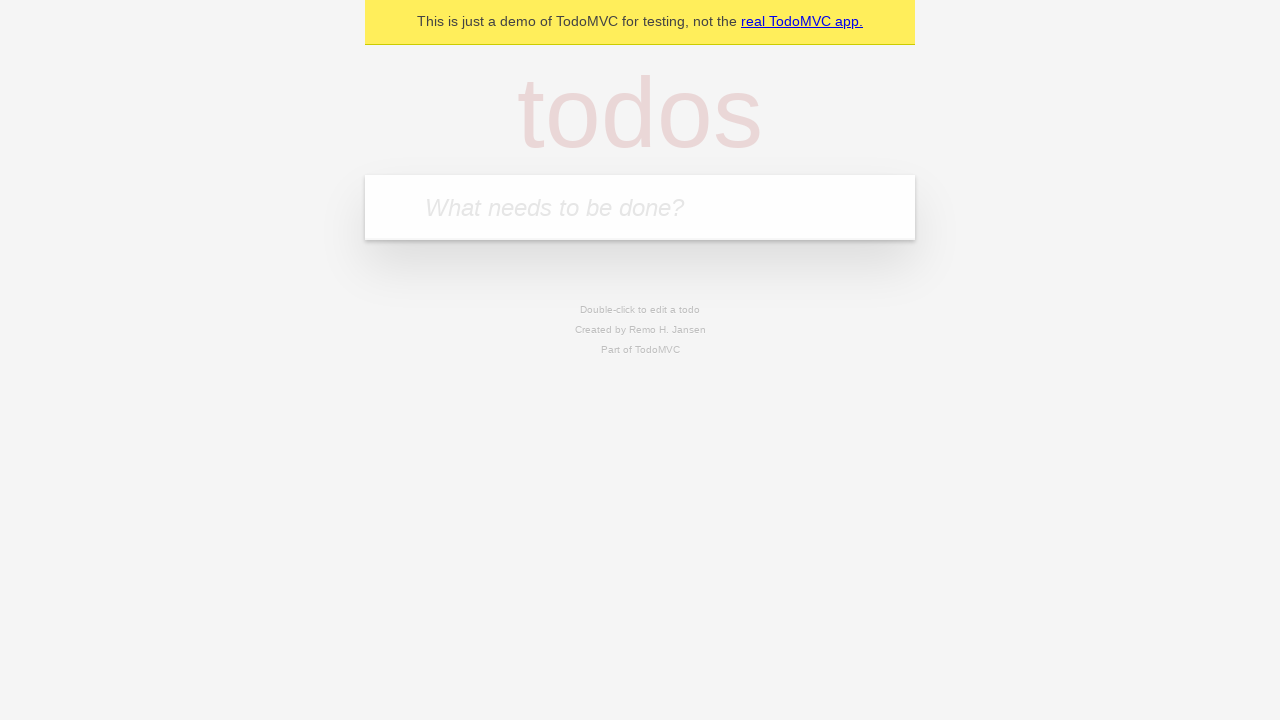

Located the new todo input field
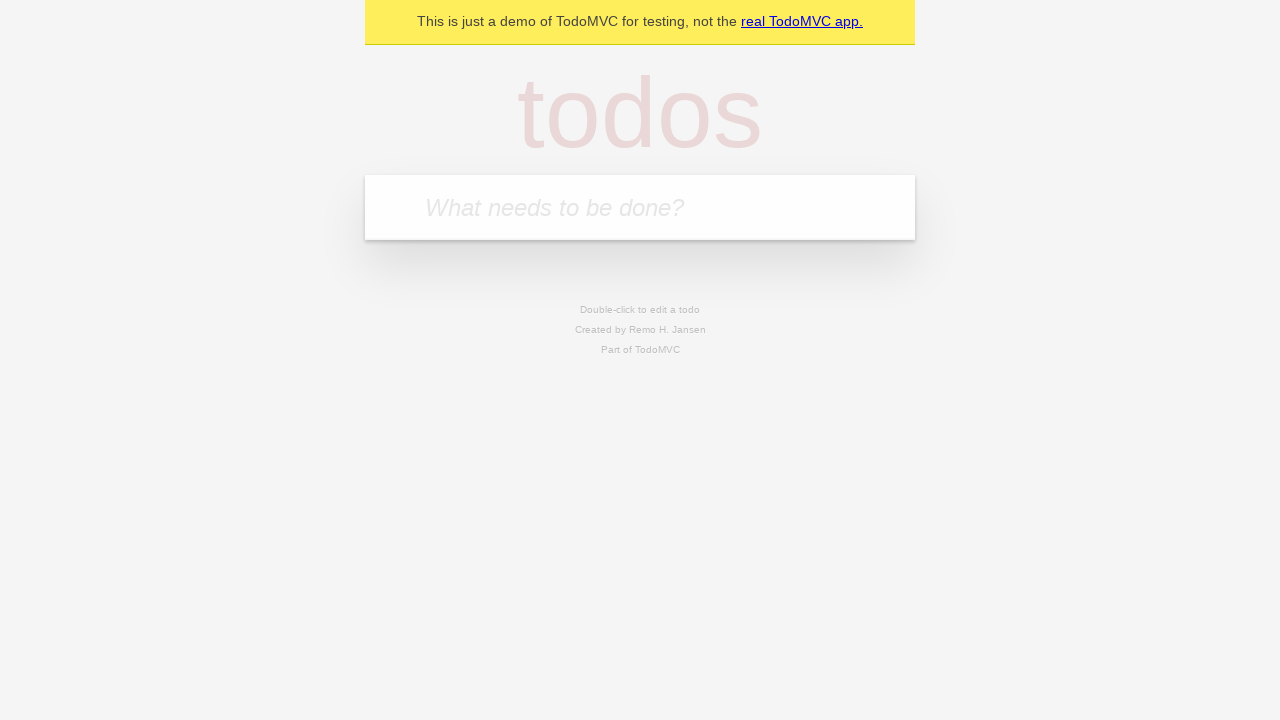

Filled todo input with 'buy some cheese' on internal:attr=[placeholder="What needs to be done?"i]
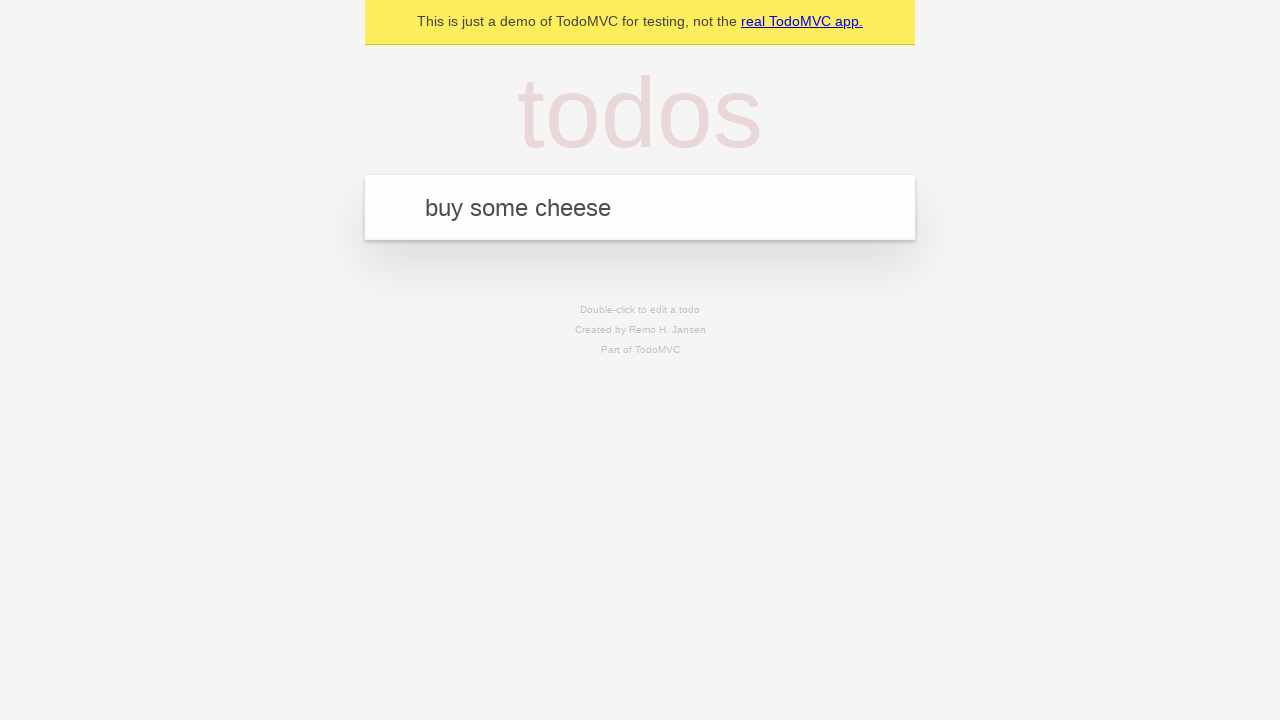

Pressed Enter to create todo 'buy some cheese' on internal:attr=[placeholder="What needs to be done?"i]
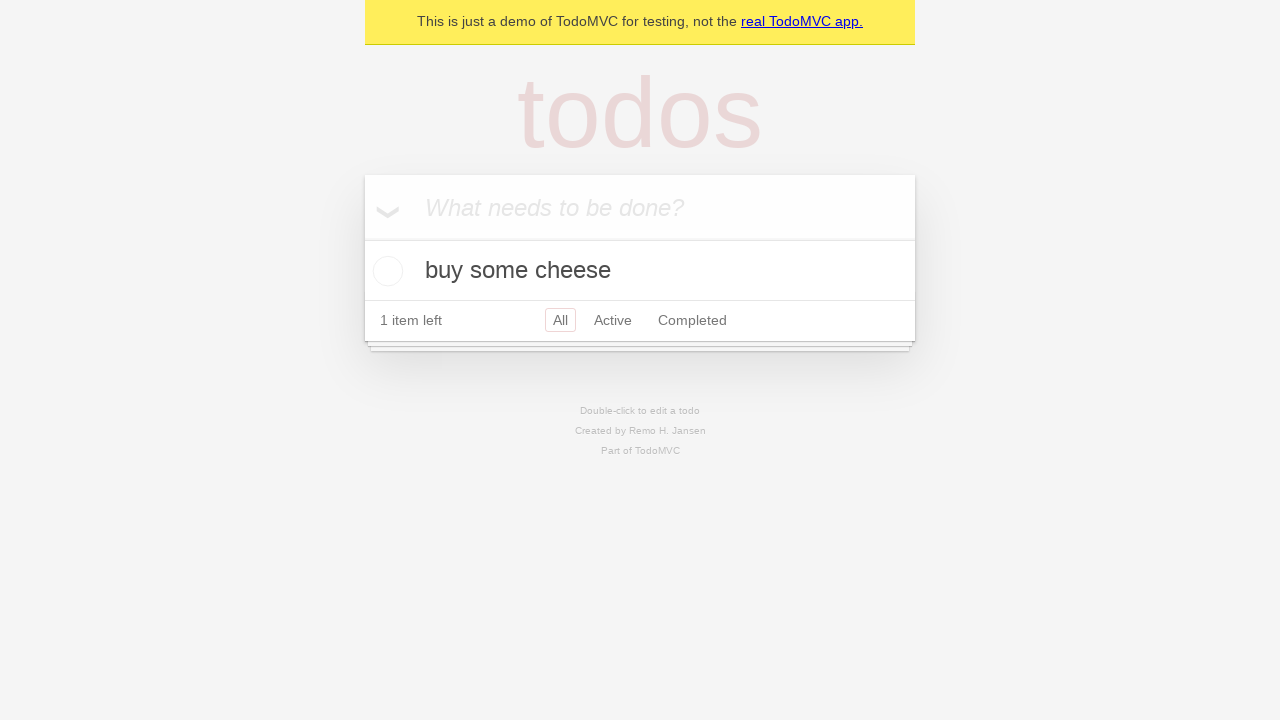

Filled todo input with 'feed the cat' on internal:attr=[placeholder="What needs to be done?"i]
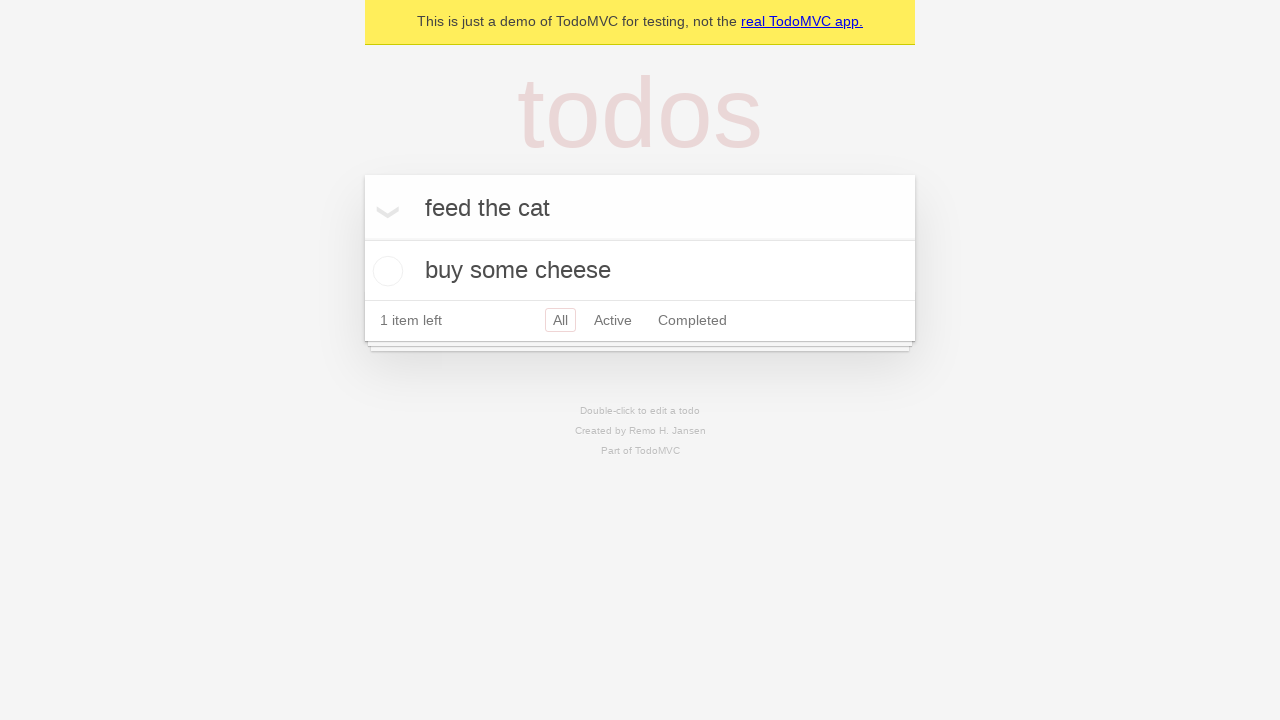

Pressed Enter to create todo 'feed the cat' on internal:attr=[placeholder="What needs to be done?"i]
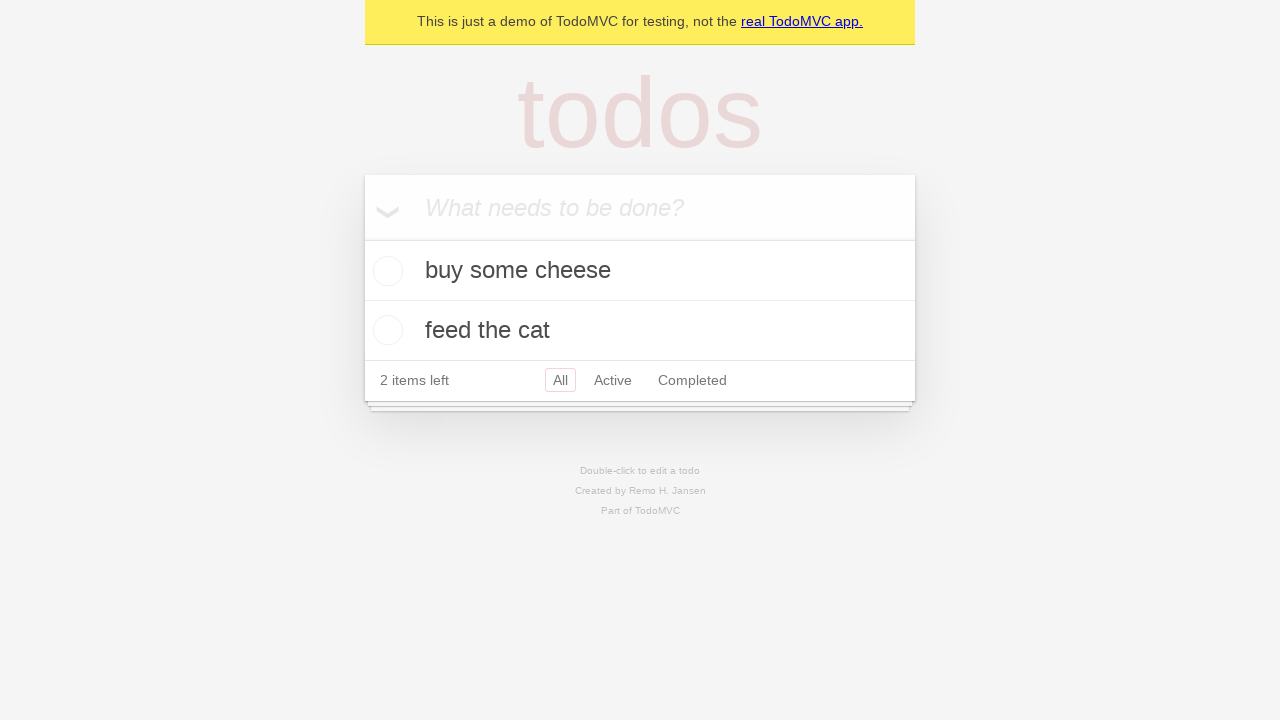

Filled todo input with 'book a doctors appointment' on internal:attr=[placeholder="What needs to be done?"i]
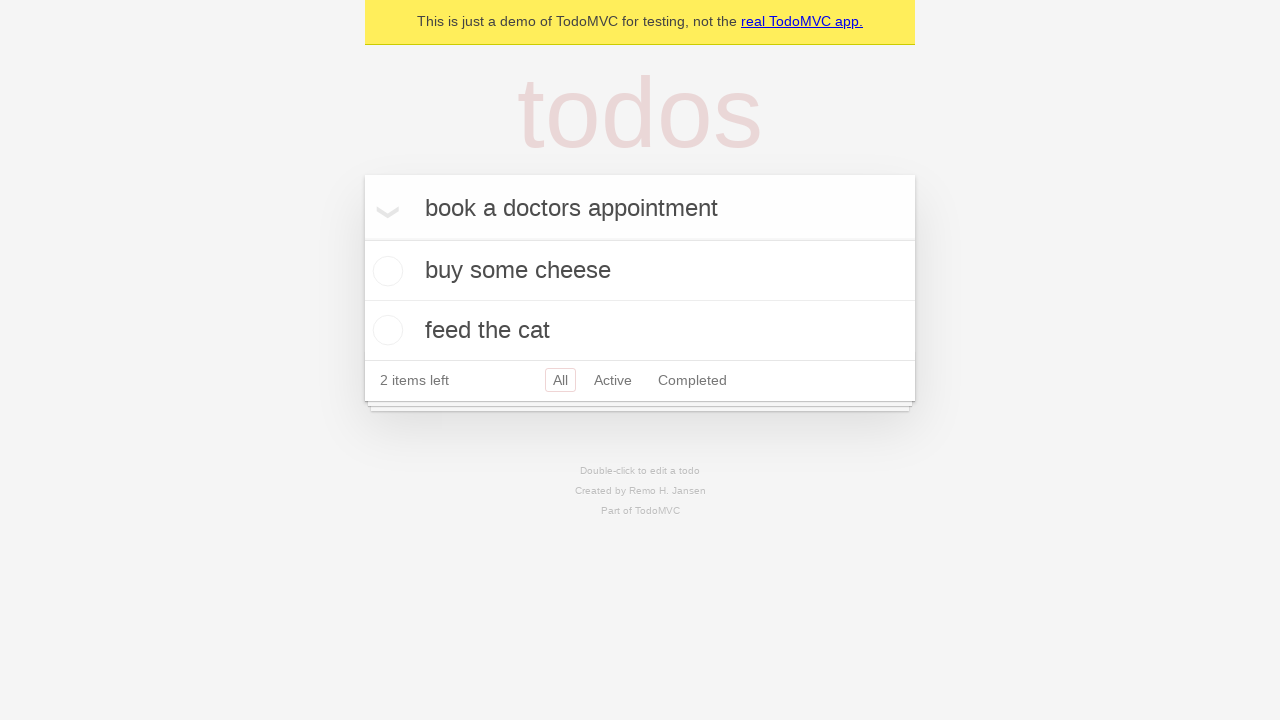

Pressed Enter to create todo 'book a doctors appointment' on internal:attr=[placeholder="What needs to be done?"i]
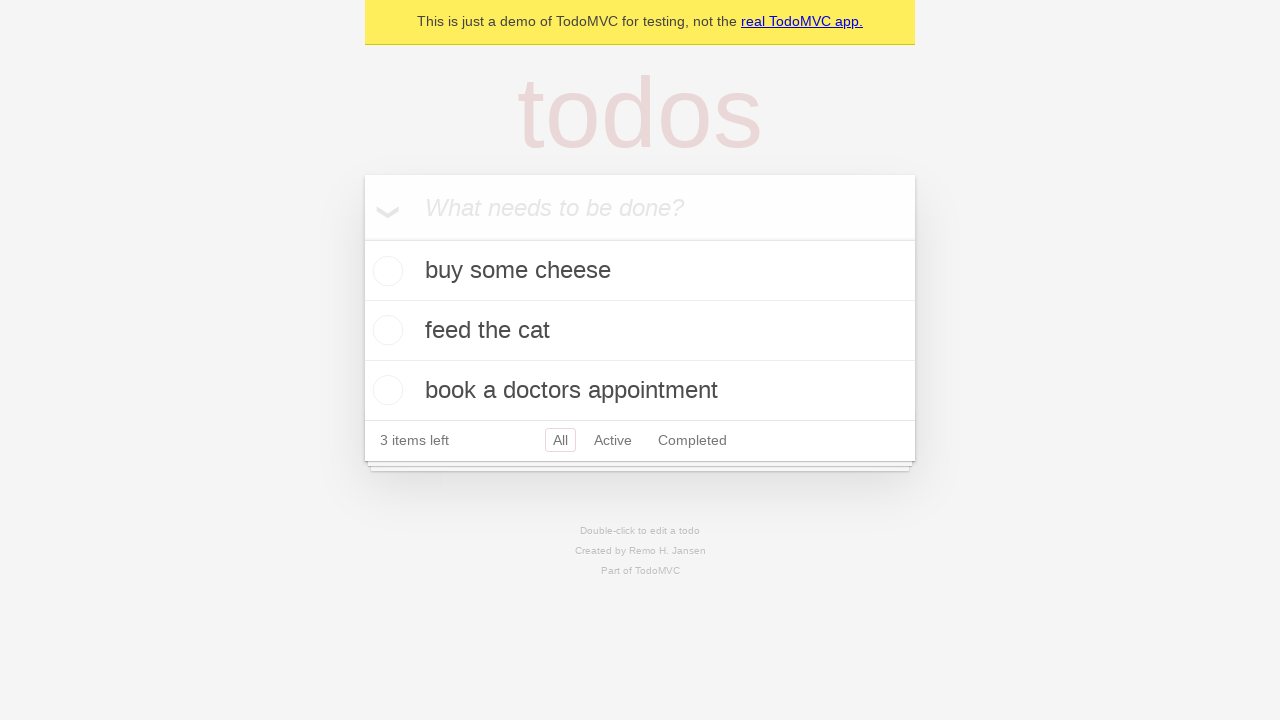

Located all todo items
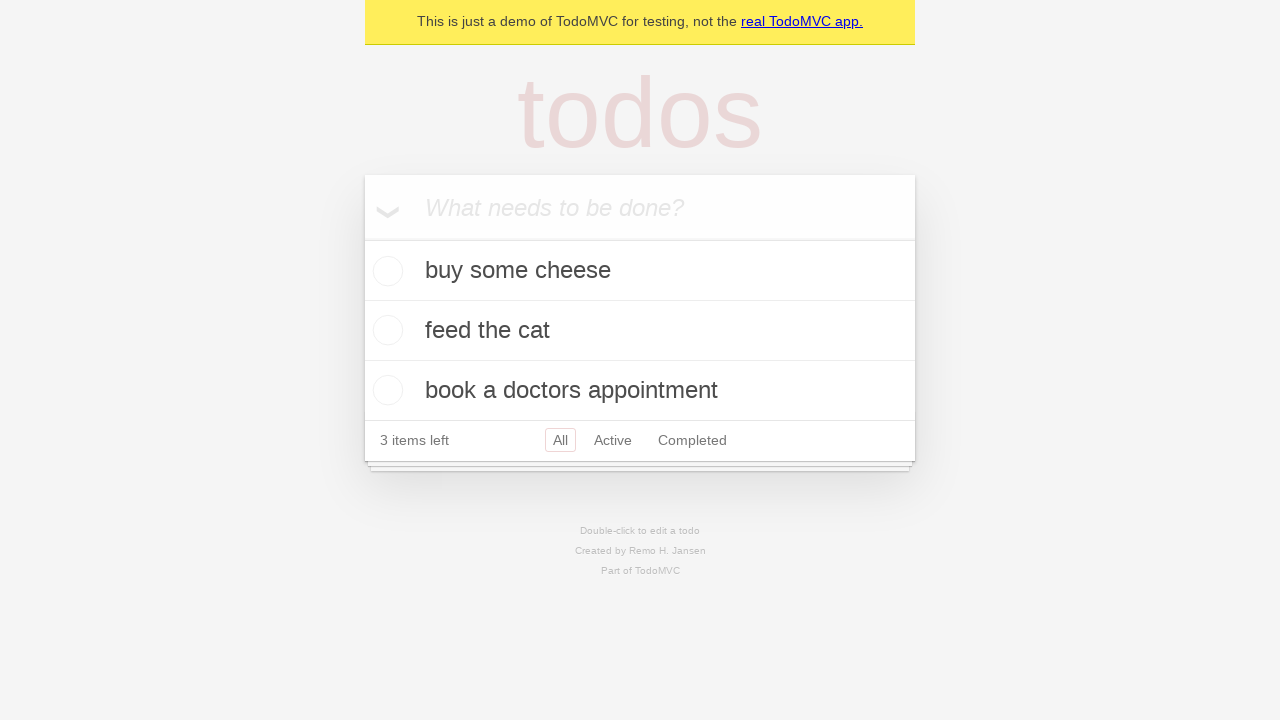

Double-clicked the second todo item to enter edit mode at (640, 331) on internal:testid=[data-testid="todo-item"s] >> nth=1
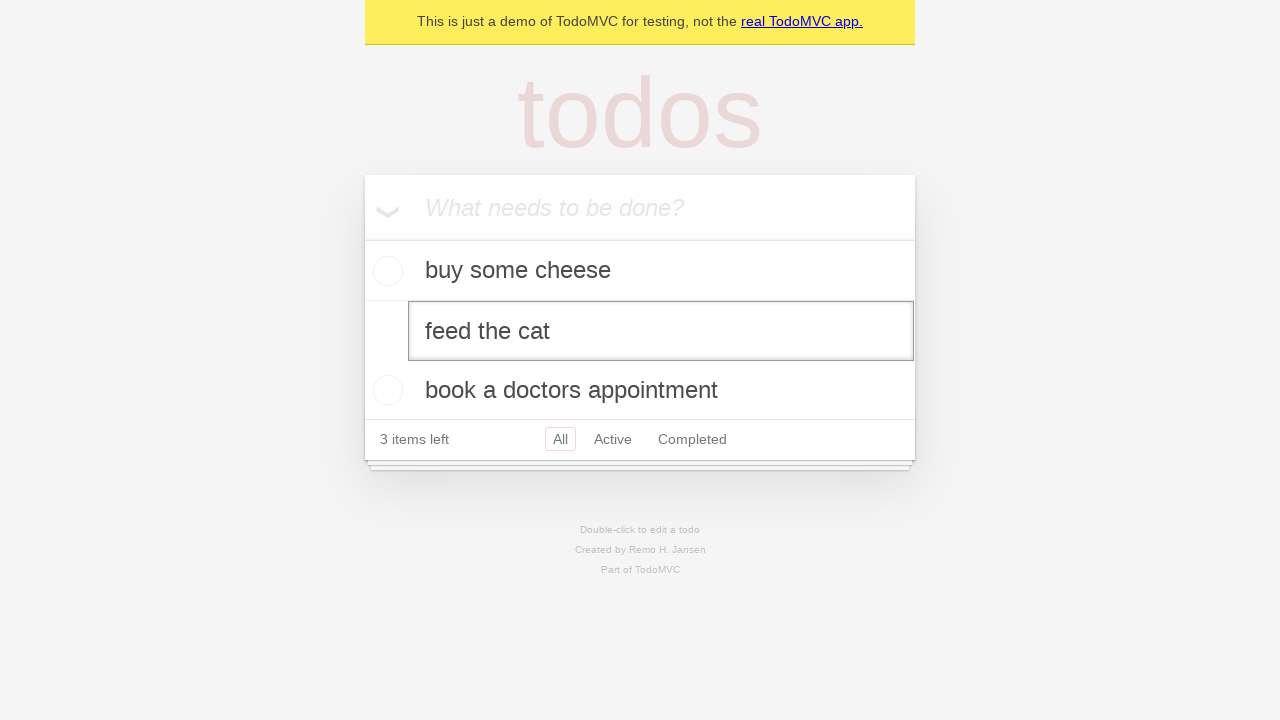

Edited second todo text to 'buy some sausages' on internal:testid=[data-testid="todo-item"s] >> nth=1 >> internal:role=textbox[nam
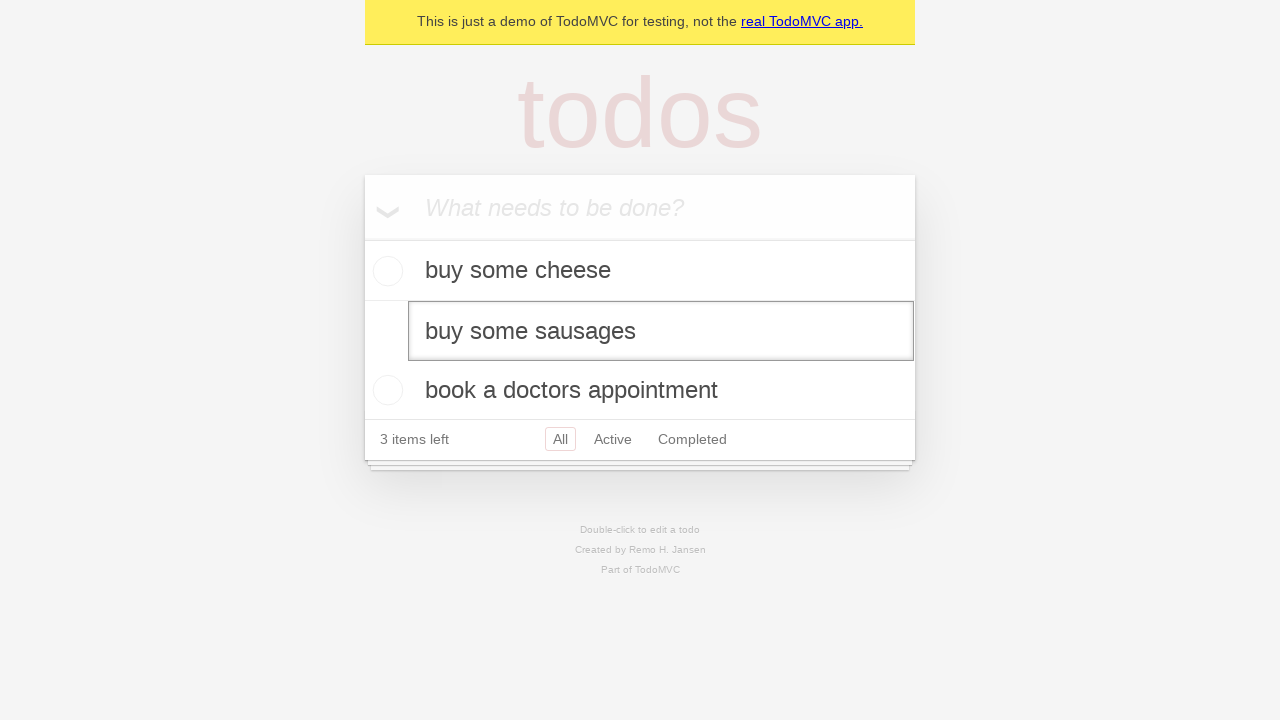

Triggered blur event on edit textbox to save changes
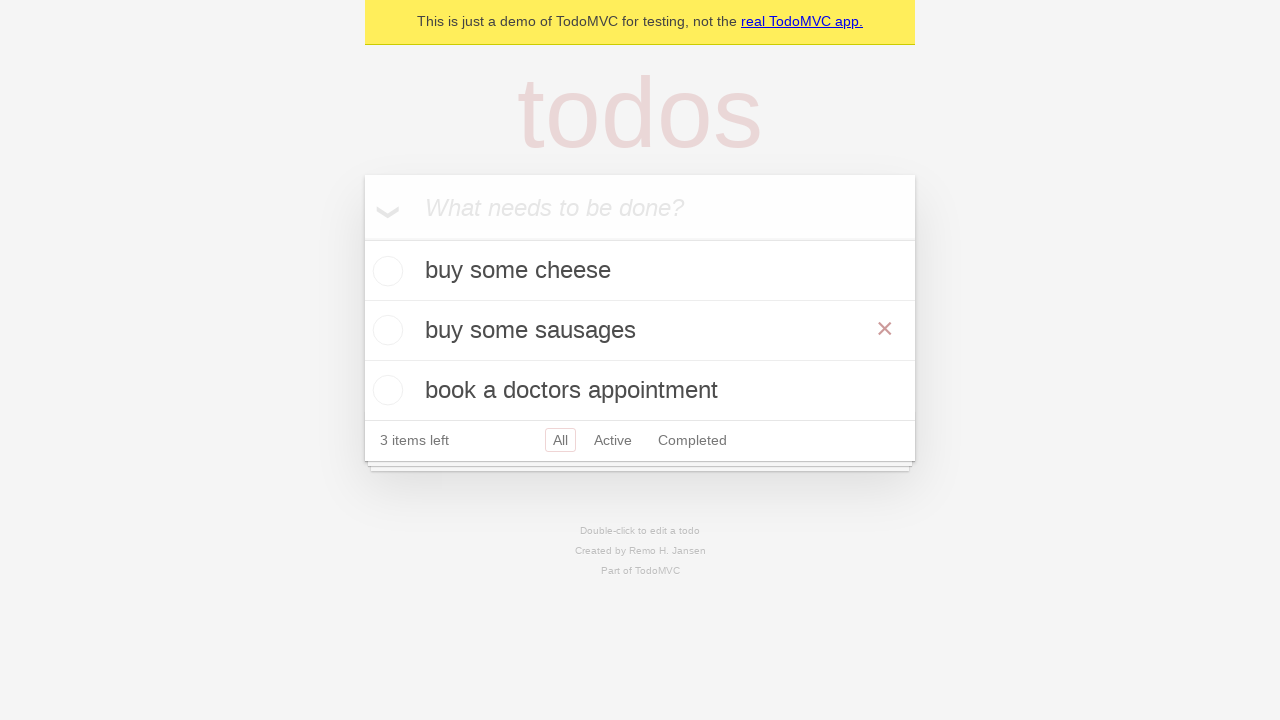

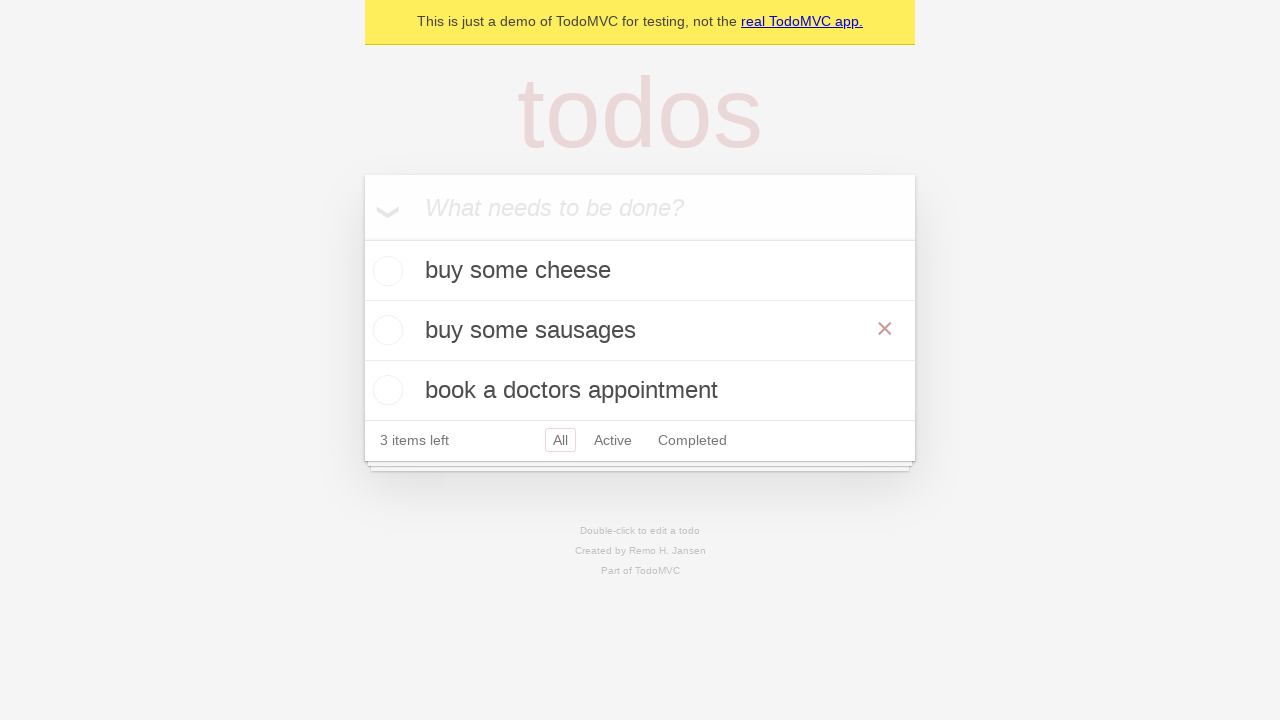